Tests that the save button behavior depends on quantity being greater than zero and less than or equal to stock.

Starting URL: https://splendorous-starlight-c2b50a.netlify.app/

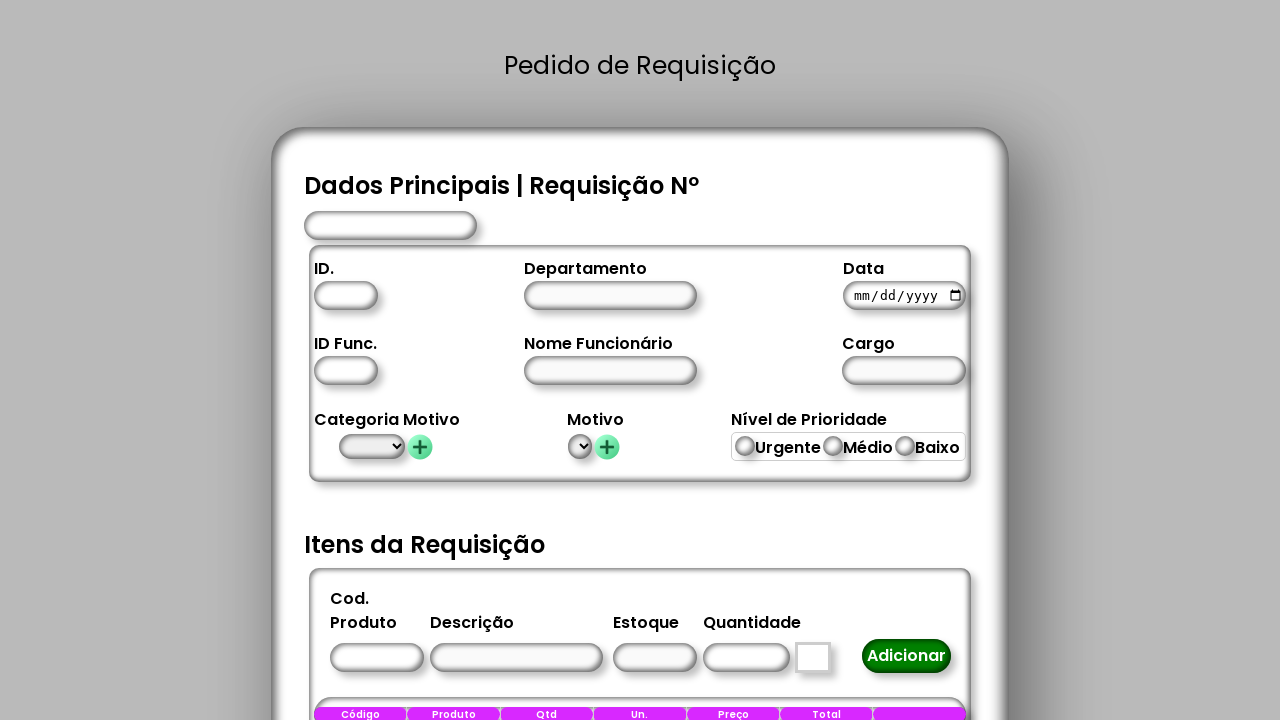

Clicked product code field at (376, 658) on #CodigoProduto
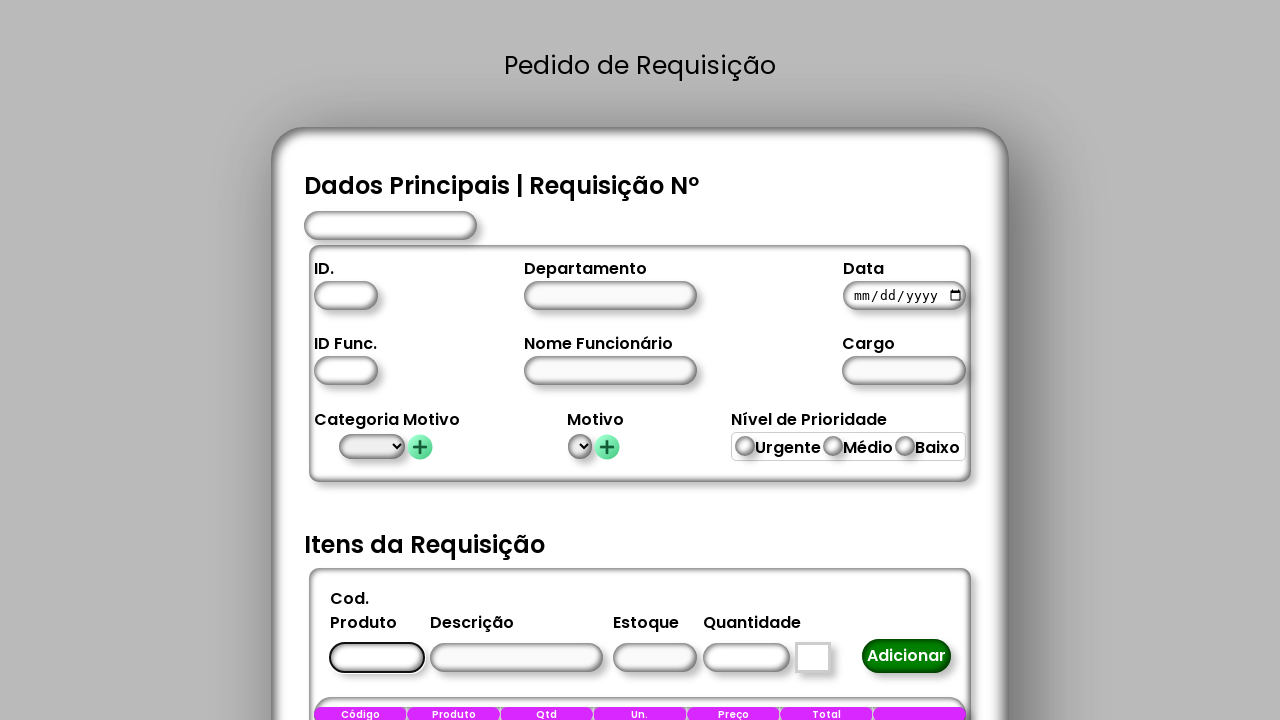

Filled product code field with '1' on #CodigoProduto
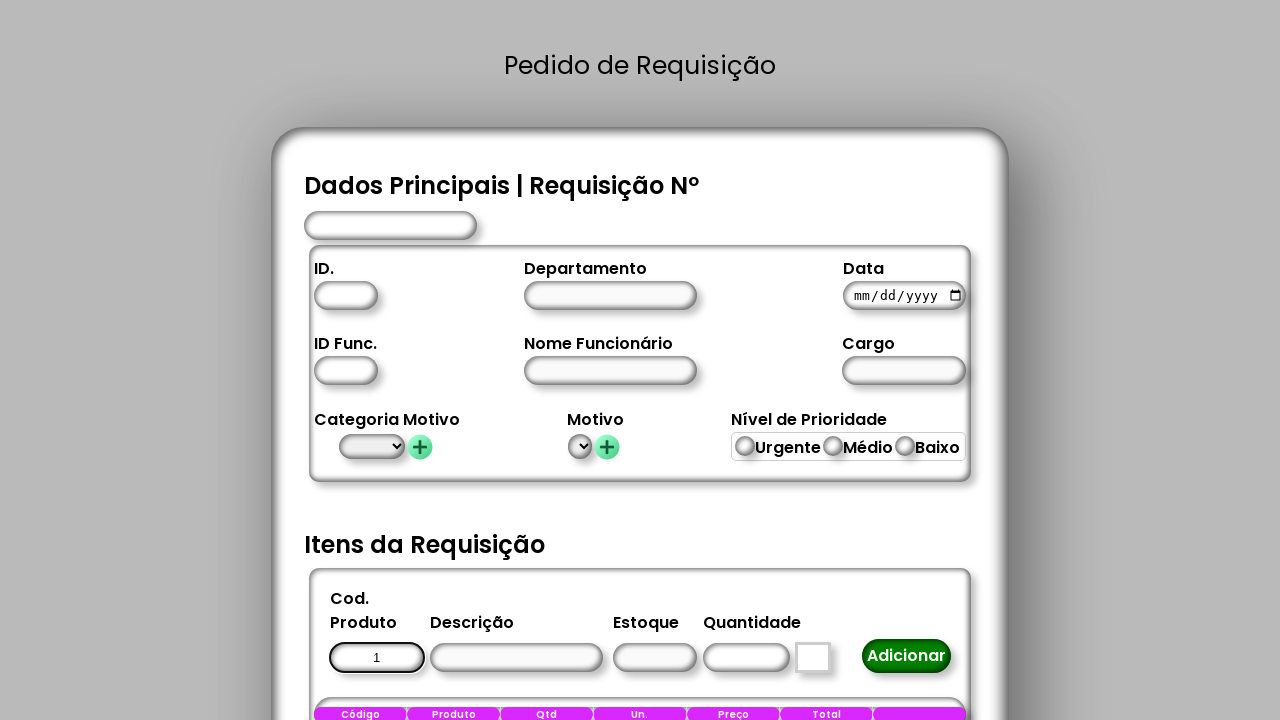

Clicked quantity field at (746, 658) on #Quantidade
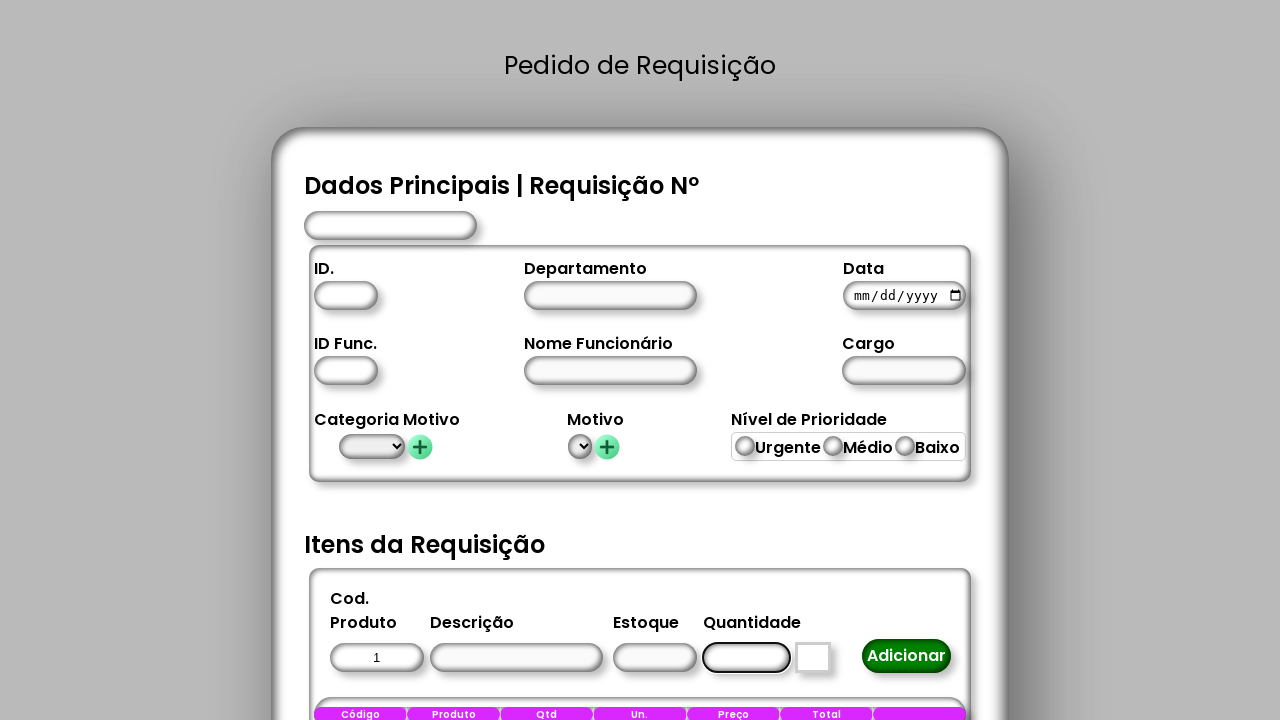

Filled quantity field with '11' on #Quantidade
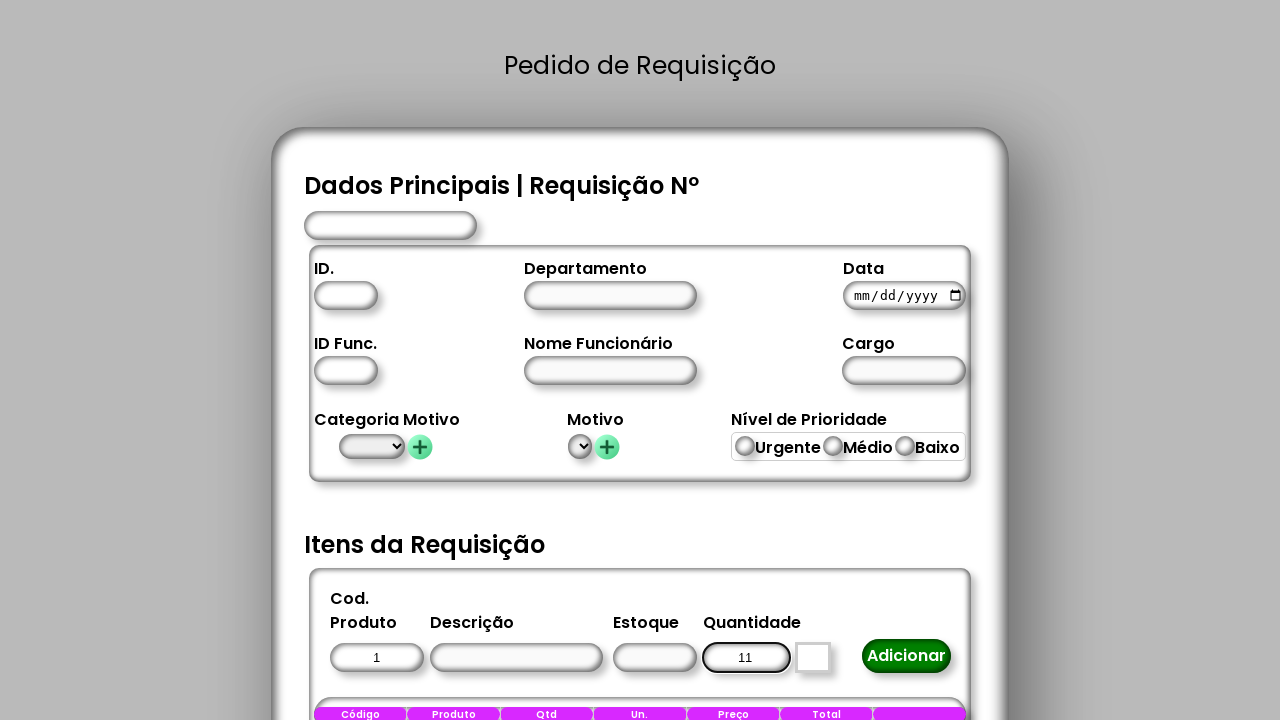

Stock field is visible and ready for comparison
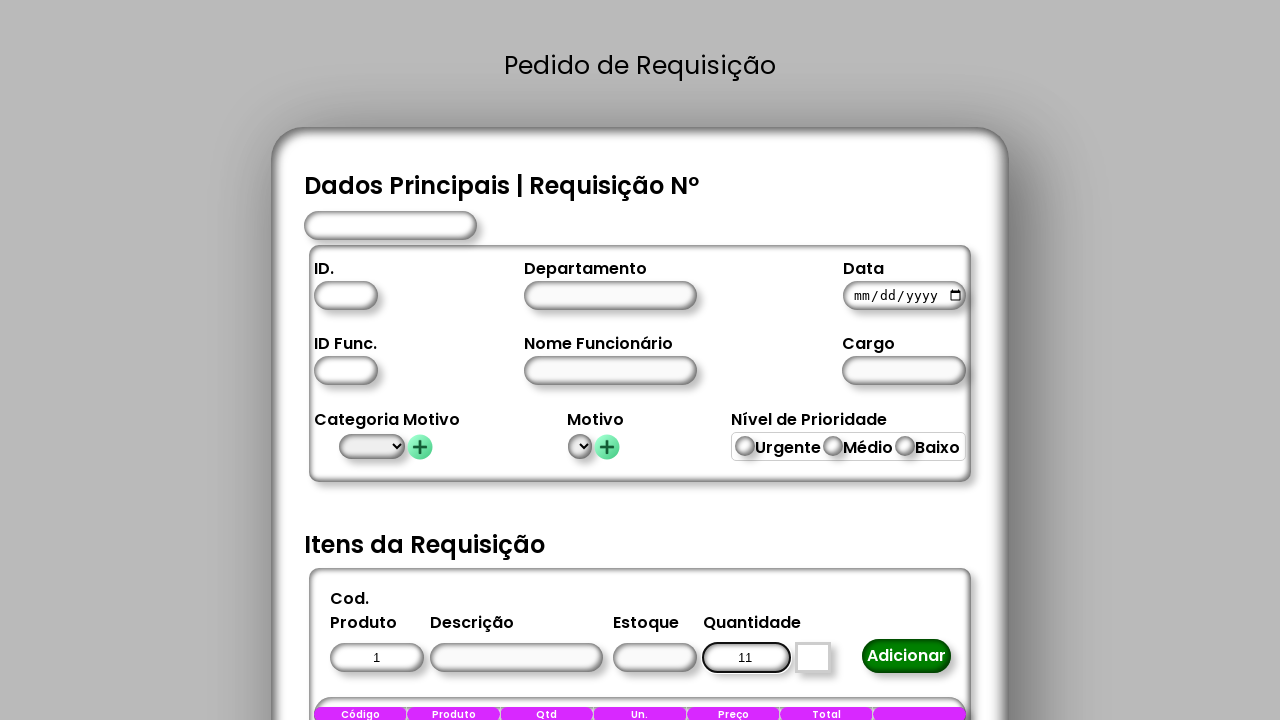

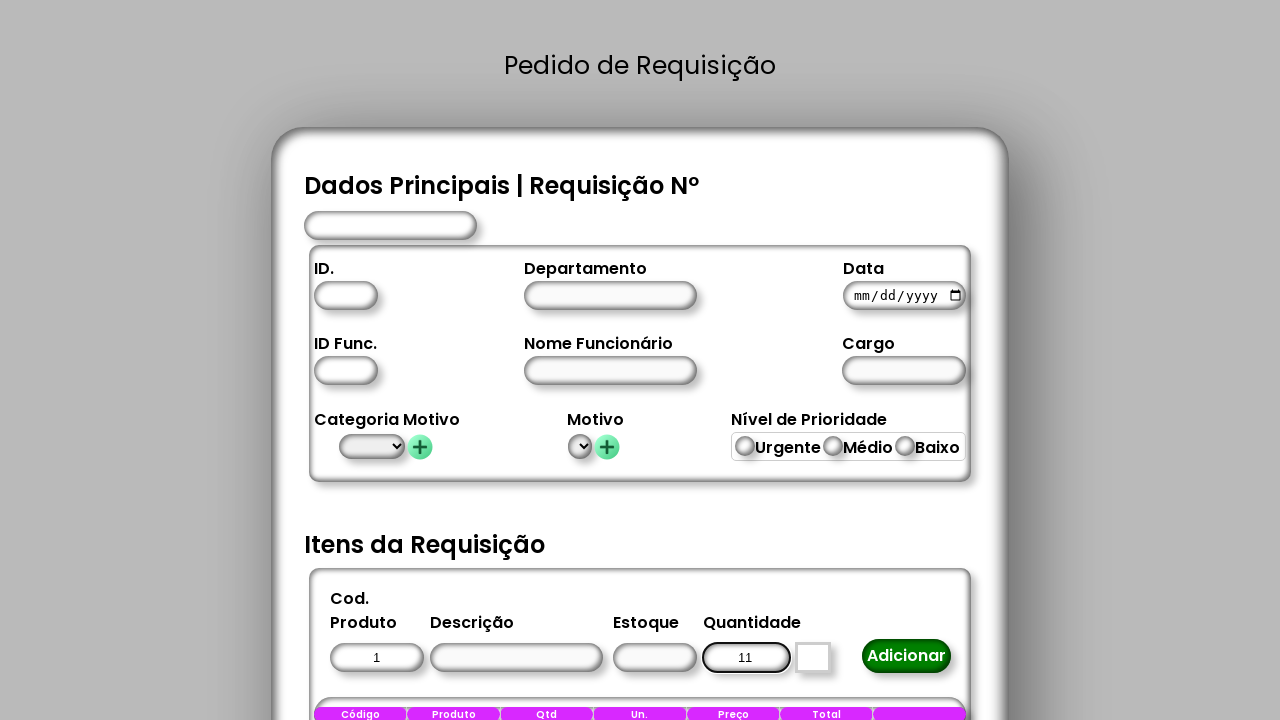